Tests the Penn State University directory search functionality by entering a search query, clicking the search button, and verifying that search results with expandable info panels are displayed.

Starting URL: https://directory.psu.edu/

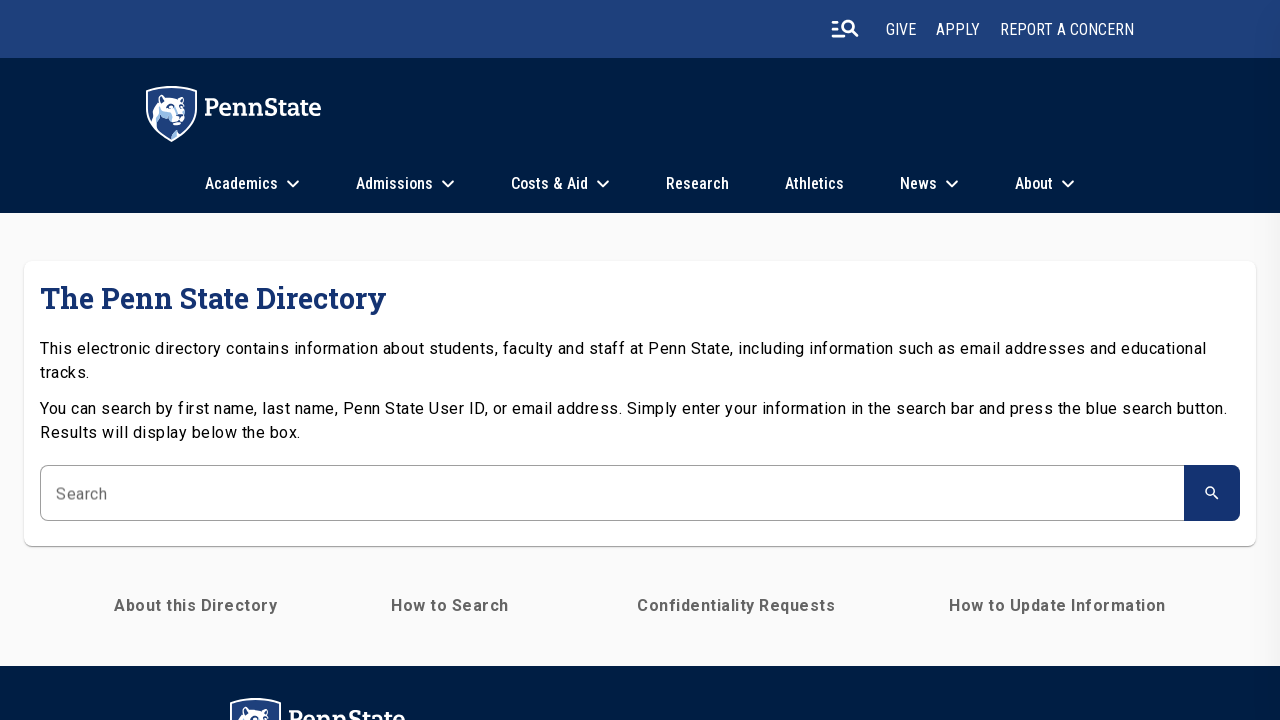

Waited for search input field to load
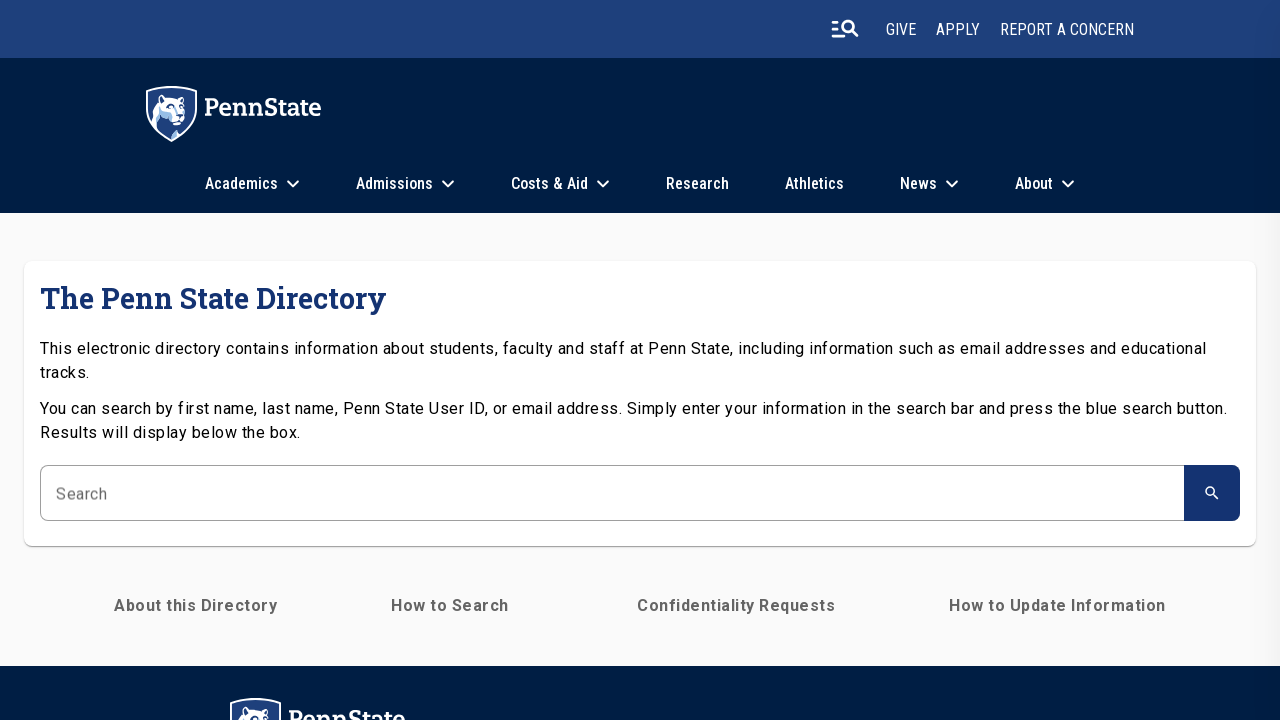

Entered 'smith' in the search field on input#mat-input-0
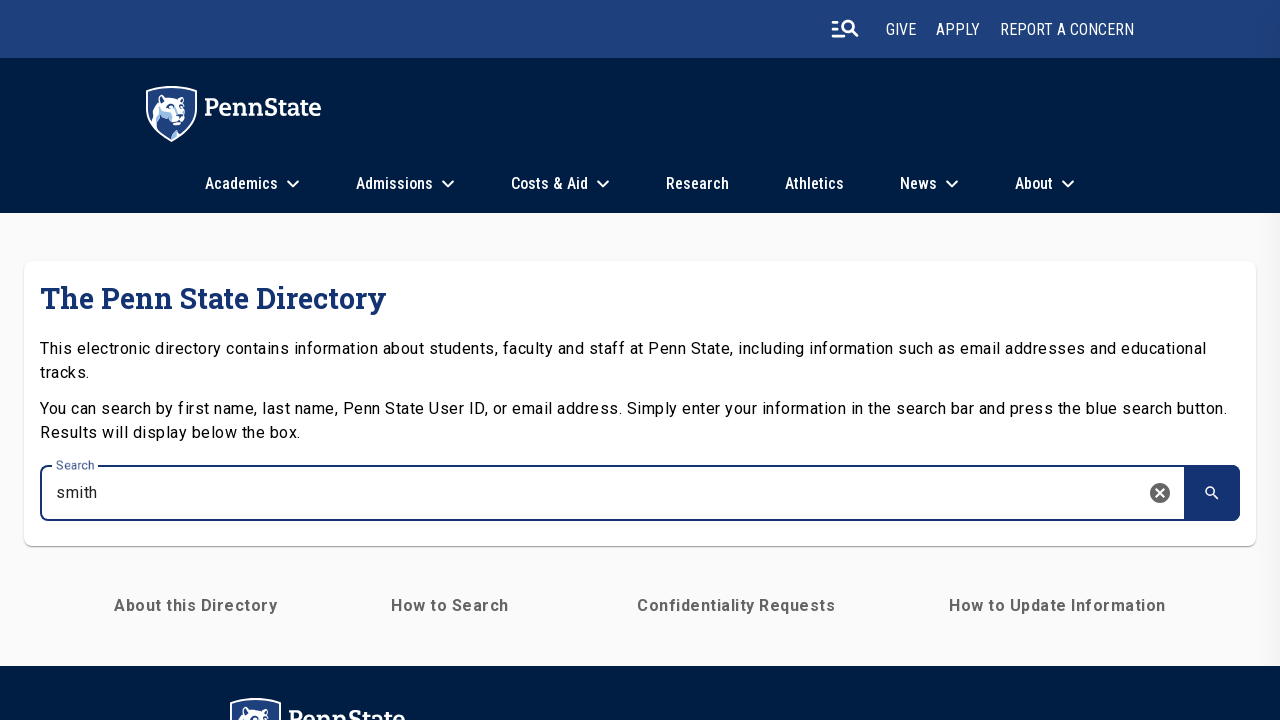

Clicked the search button to execute search at (1212, 492) on xpath=//*[@id="app-root"]/main/div/dir-directory/section/mat-card/mat-card-conte
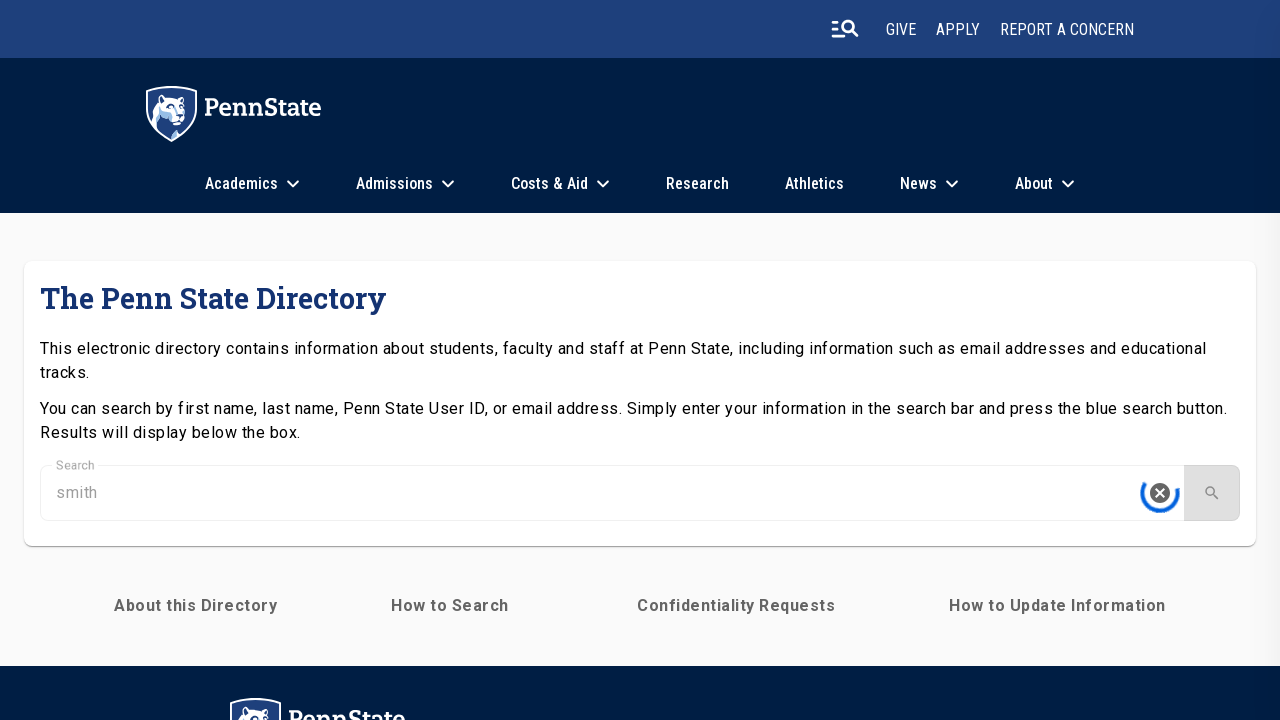

Search results loaded with info panels
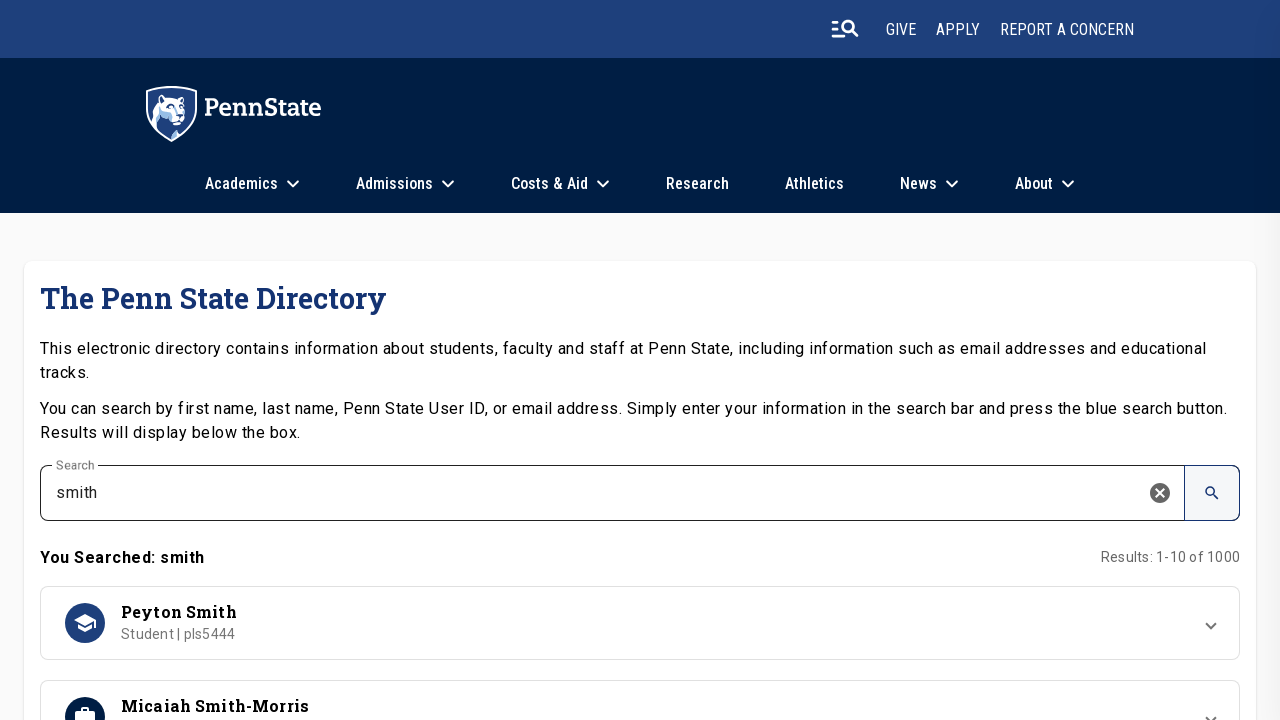

Clicked expansion indicator on first search result at (1211, 622) on dir-info-panel:first-of-type span.mat-expansion-indicator
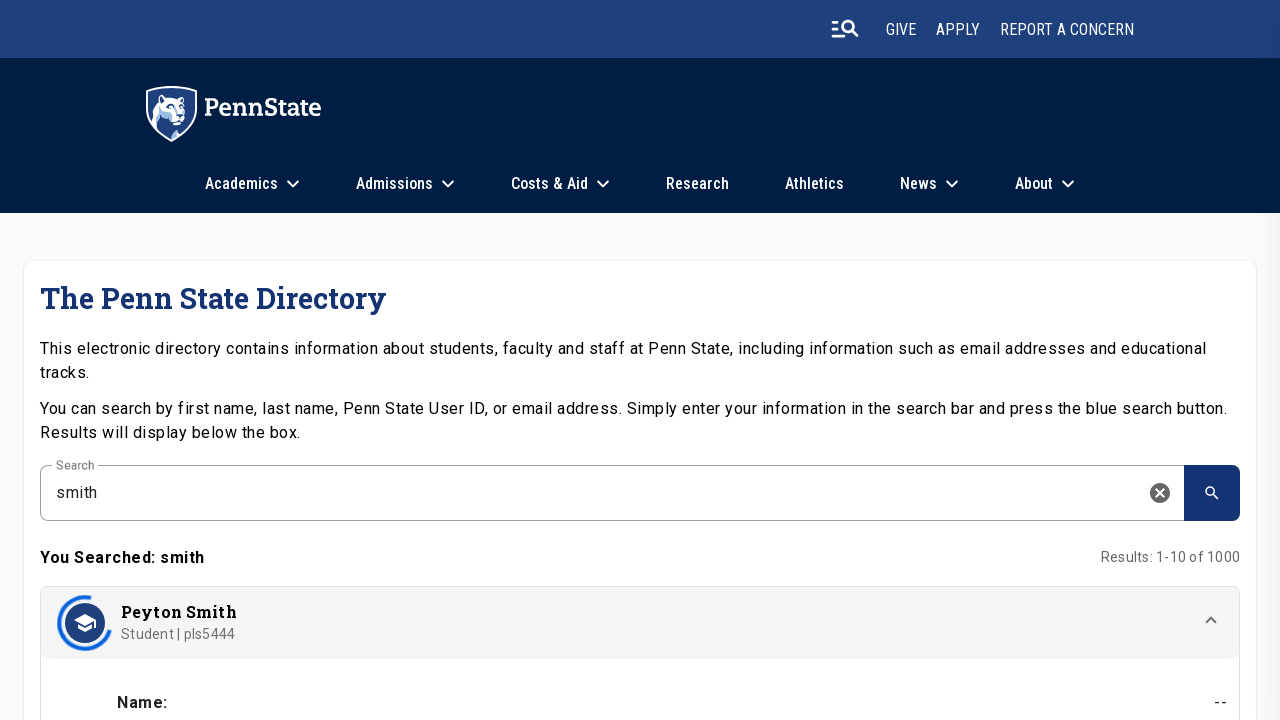

Waited for expanded content to become visible
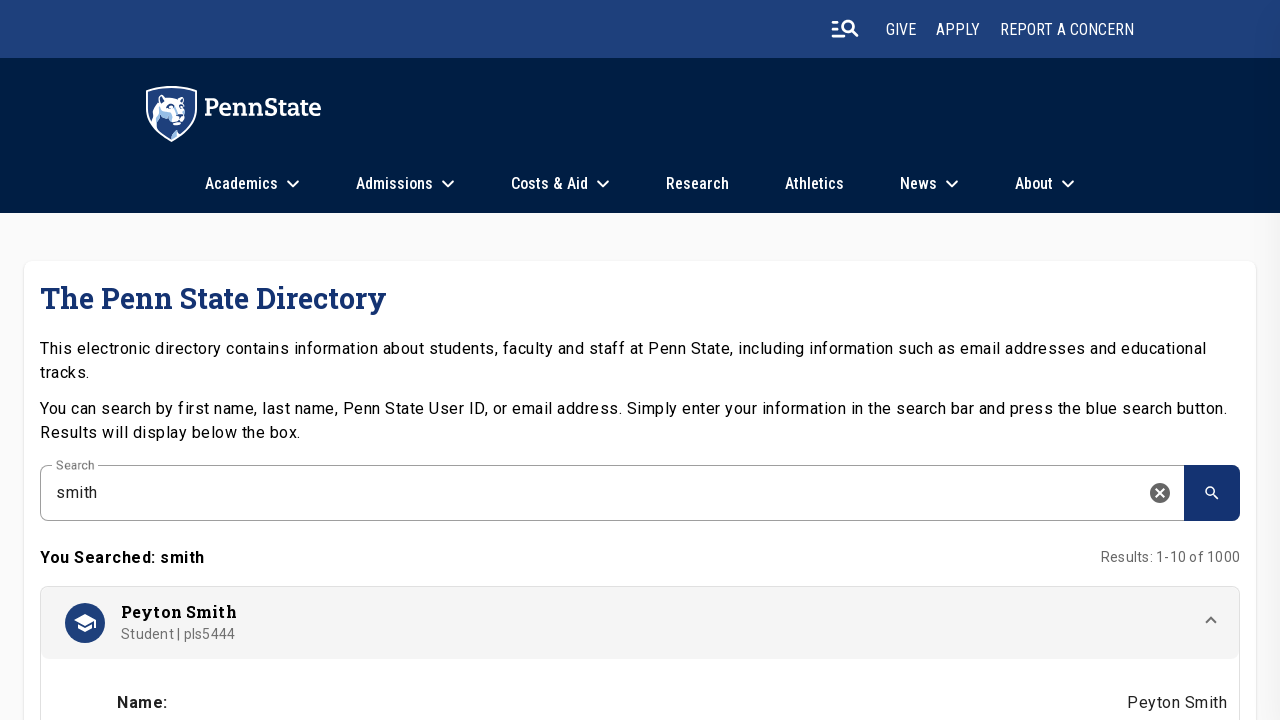

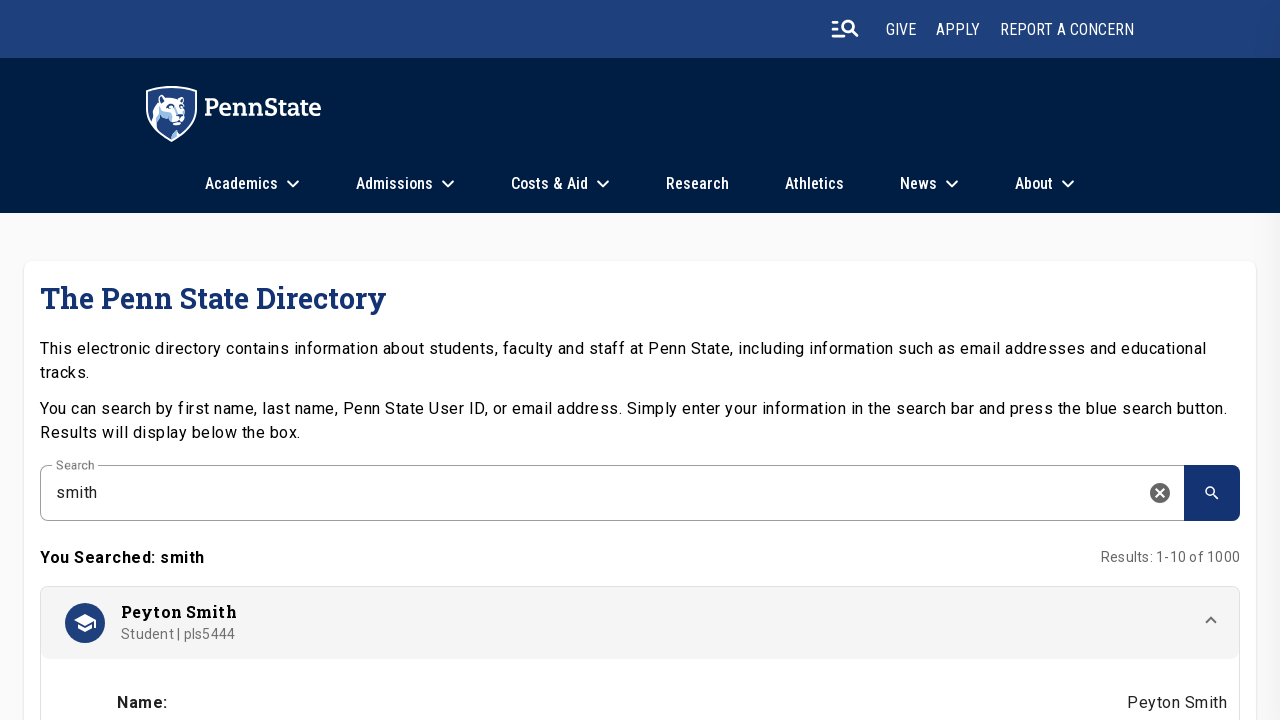